Tests that clicking the Topics link in the header navigates to the topics page on the English site

Starting URL: https://www.sefaria.org/

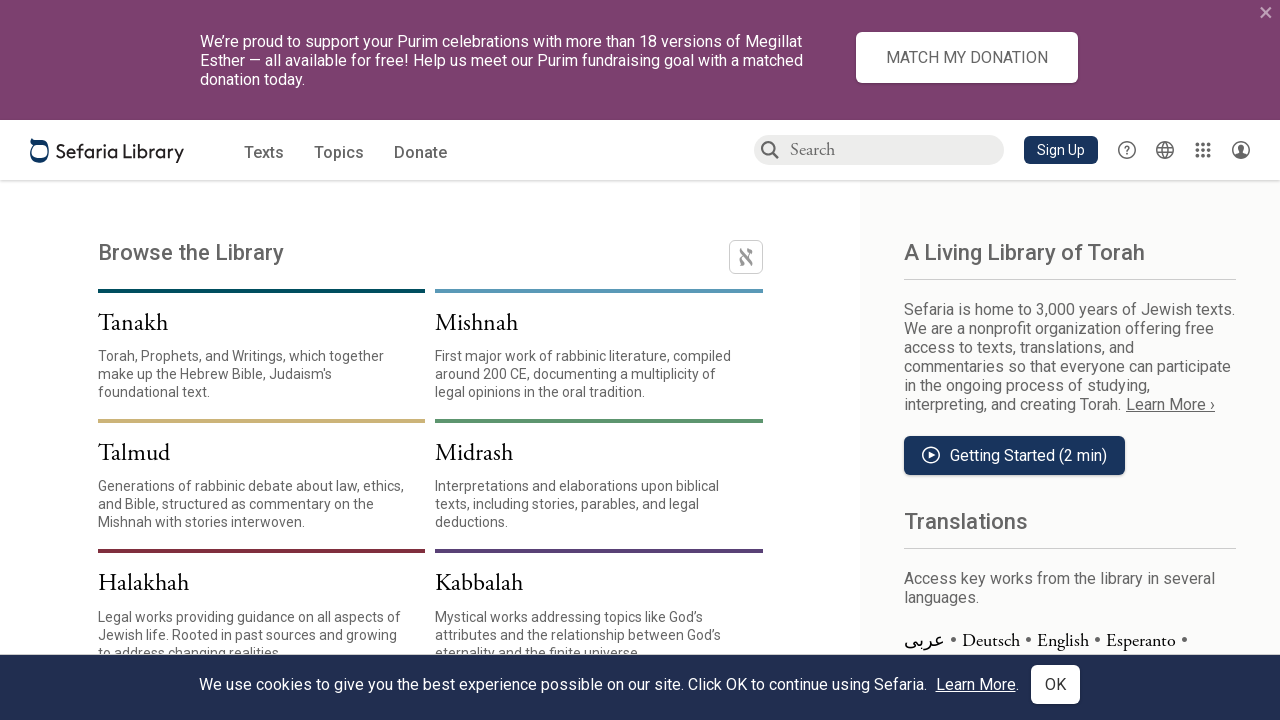

Clicked Topics link in the header banner at (339, 150) on internal:role=banner >> internal:role=link[name="Topics"i]
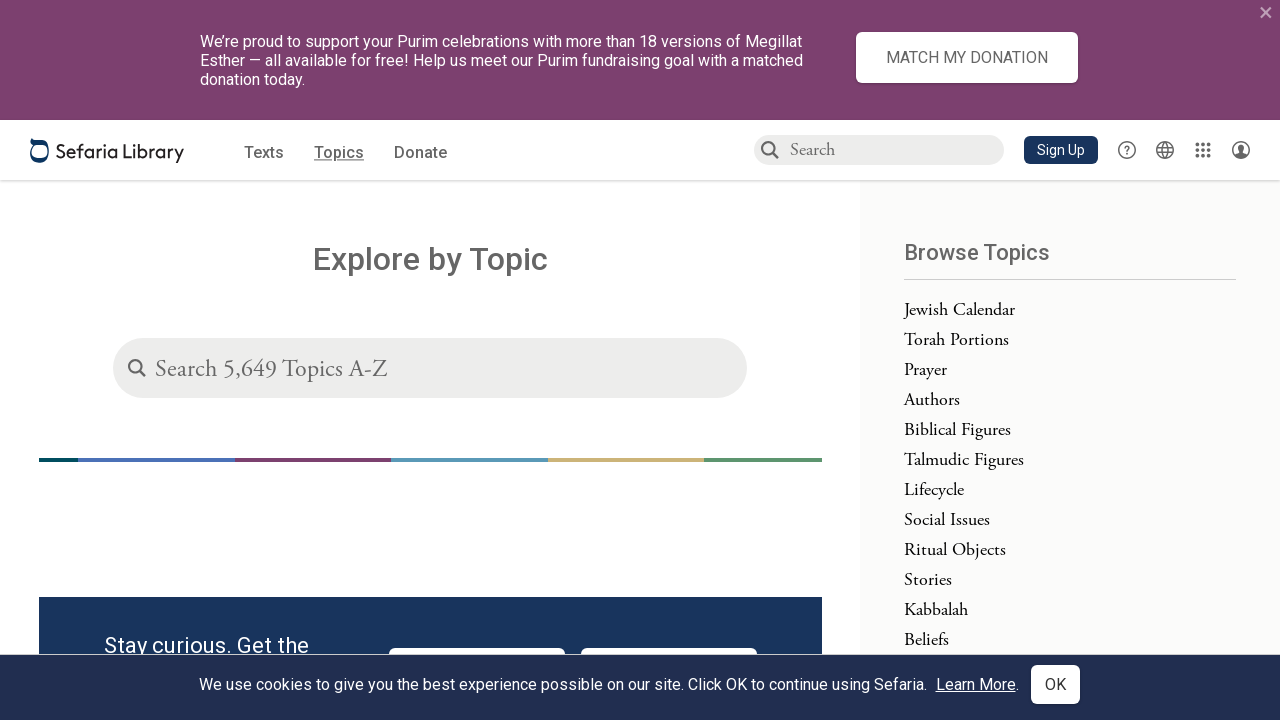

Navigated to Topics page at https://www.sefaria.org/topics
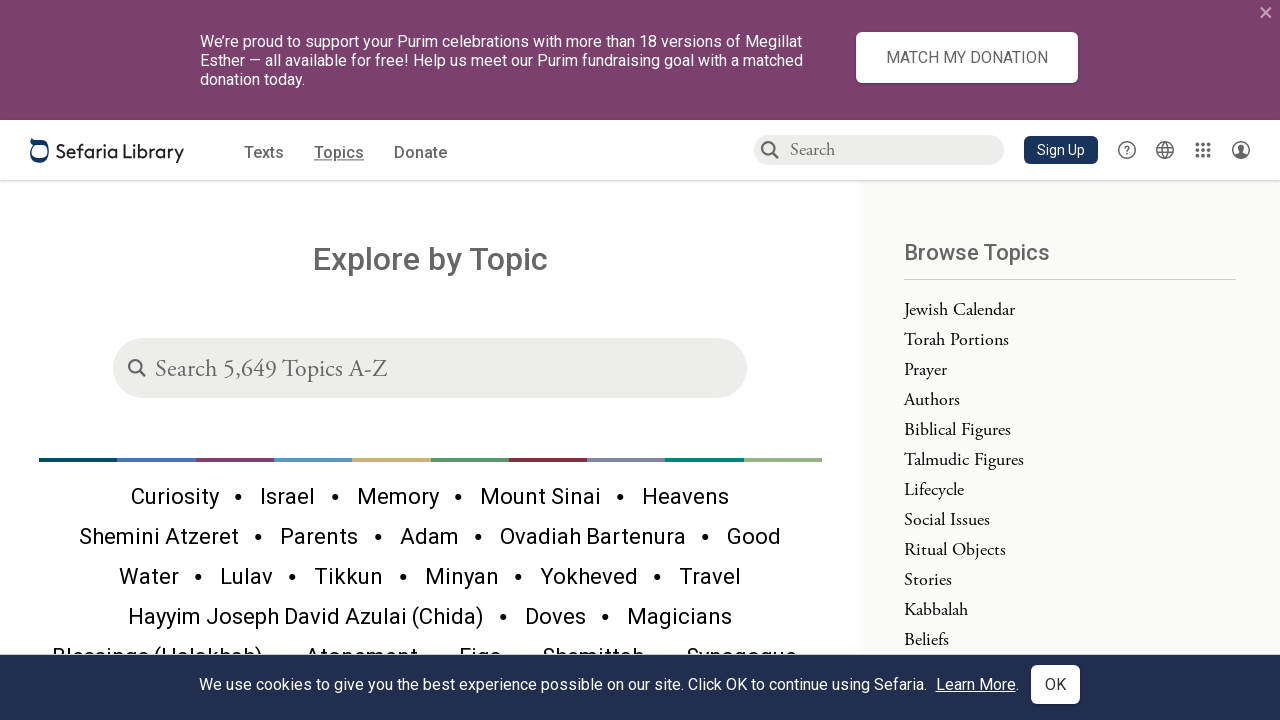

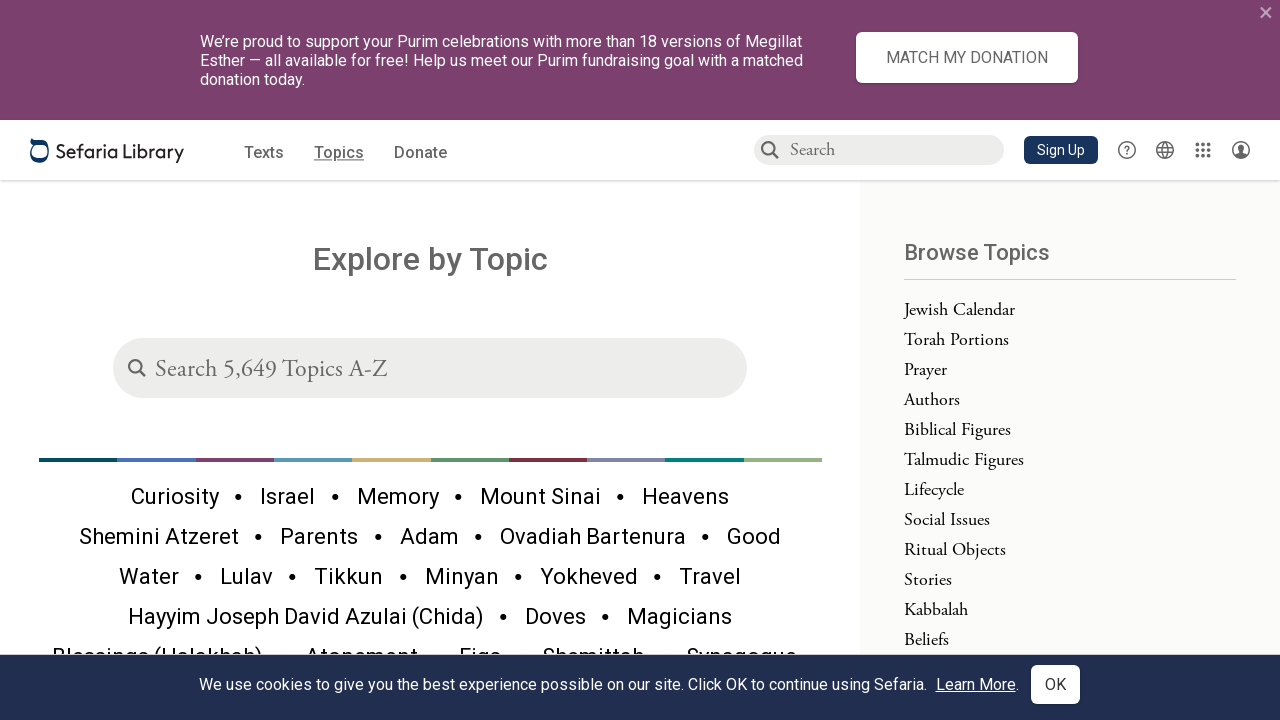